Tests page refresh functionality

Starting URL: https://www.snapdeal.com/

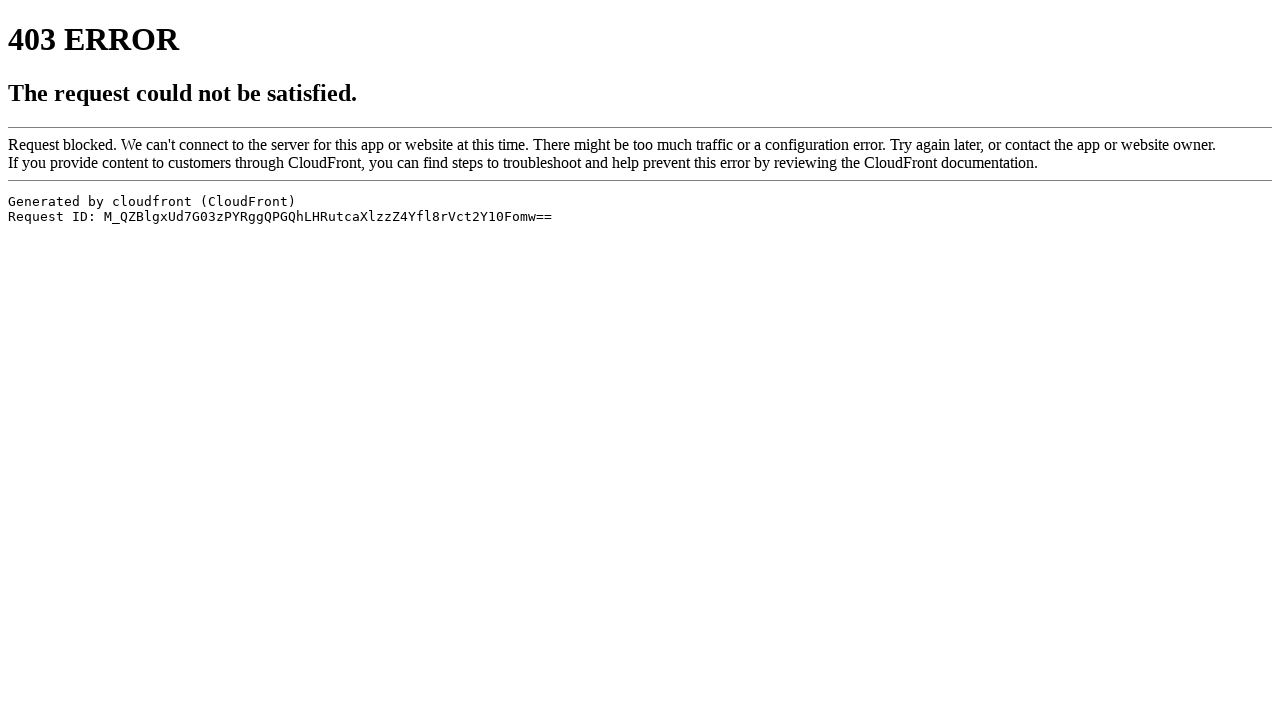

Page refreshed to test refresh functionality
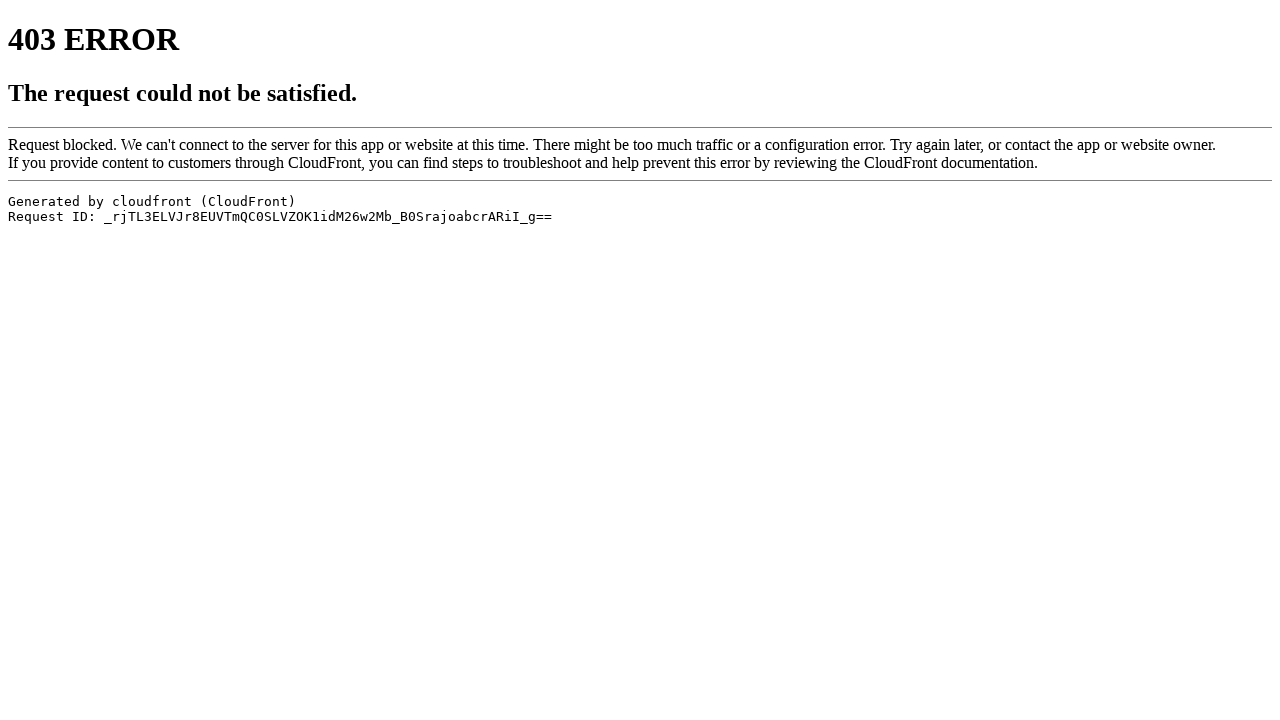

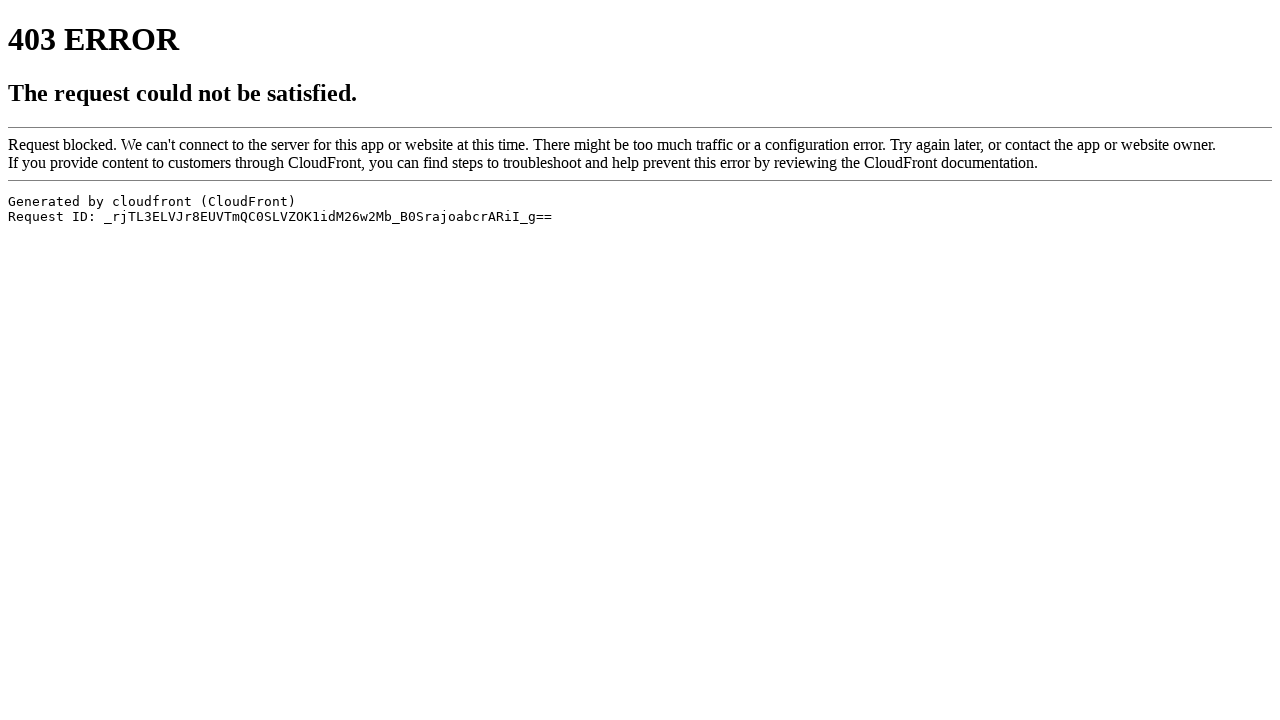